Tests injecting jQuery and jQuery Growl into a page via JavaScript execution, then displays various notification messages (standard, error, notice, and warning) to demonstrate Growl functionality with Selenium.

Starting URL: http://the-internet.herokuapp.com/

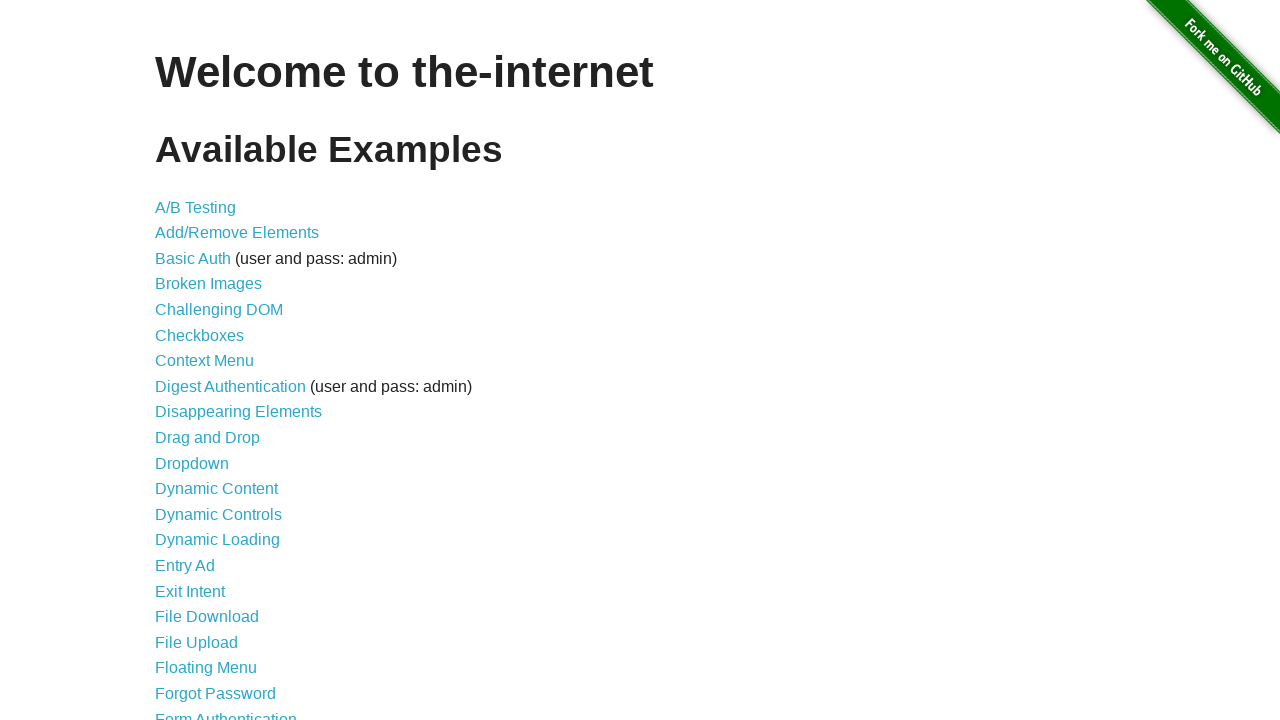

Injected jQuery library into page if not already present
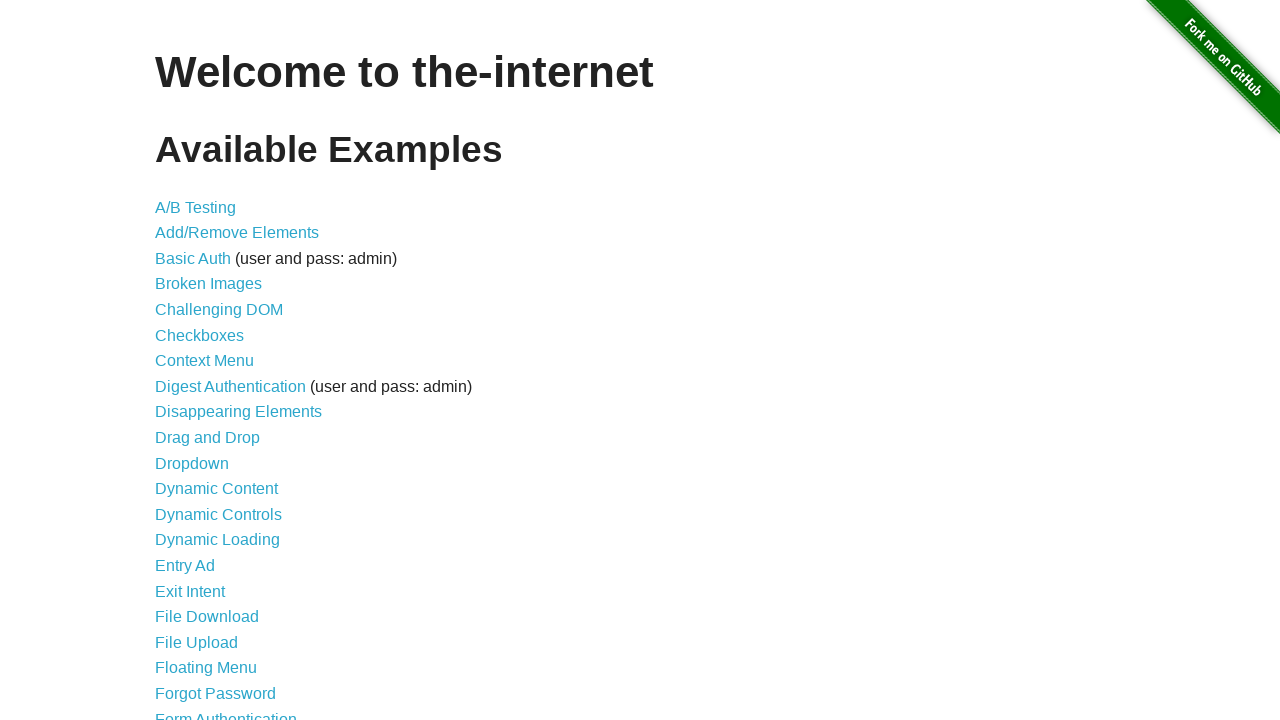

Loaded jQuery Growl plugin script
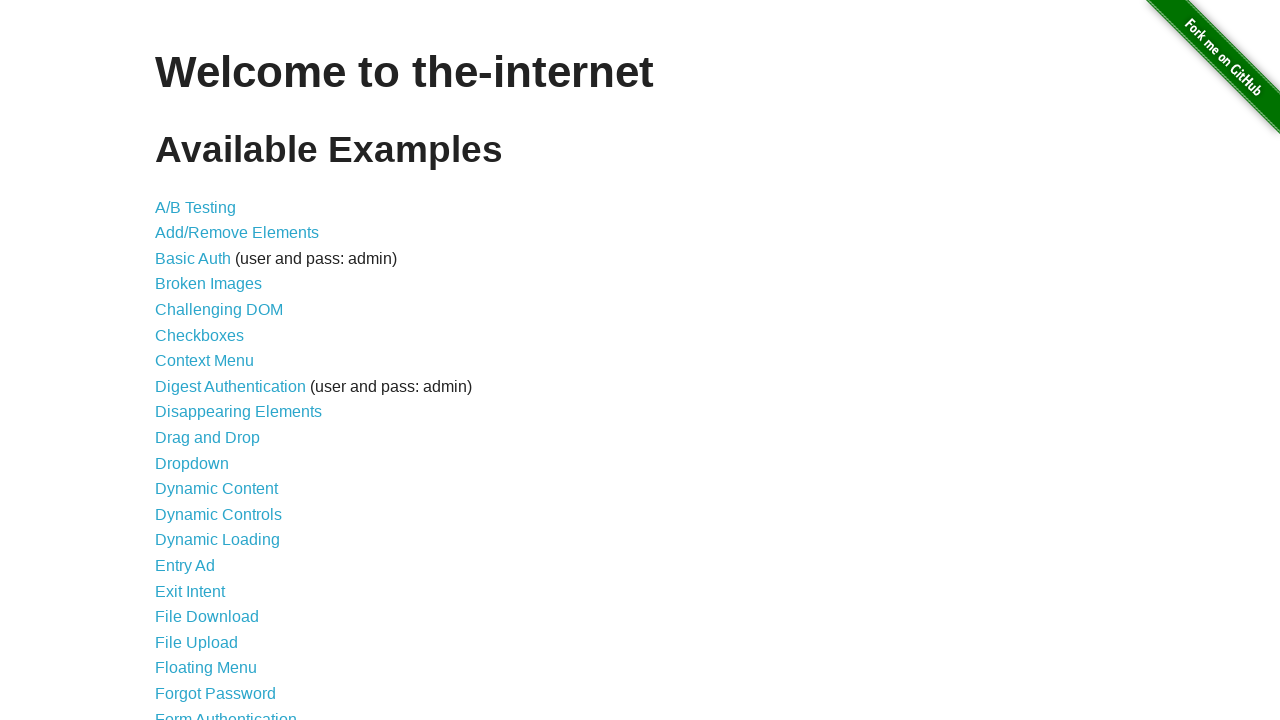

Added jQuery Growl stylesheet to page
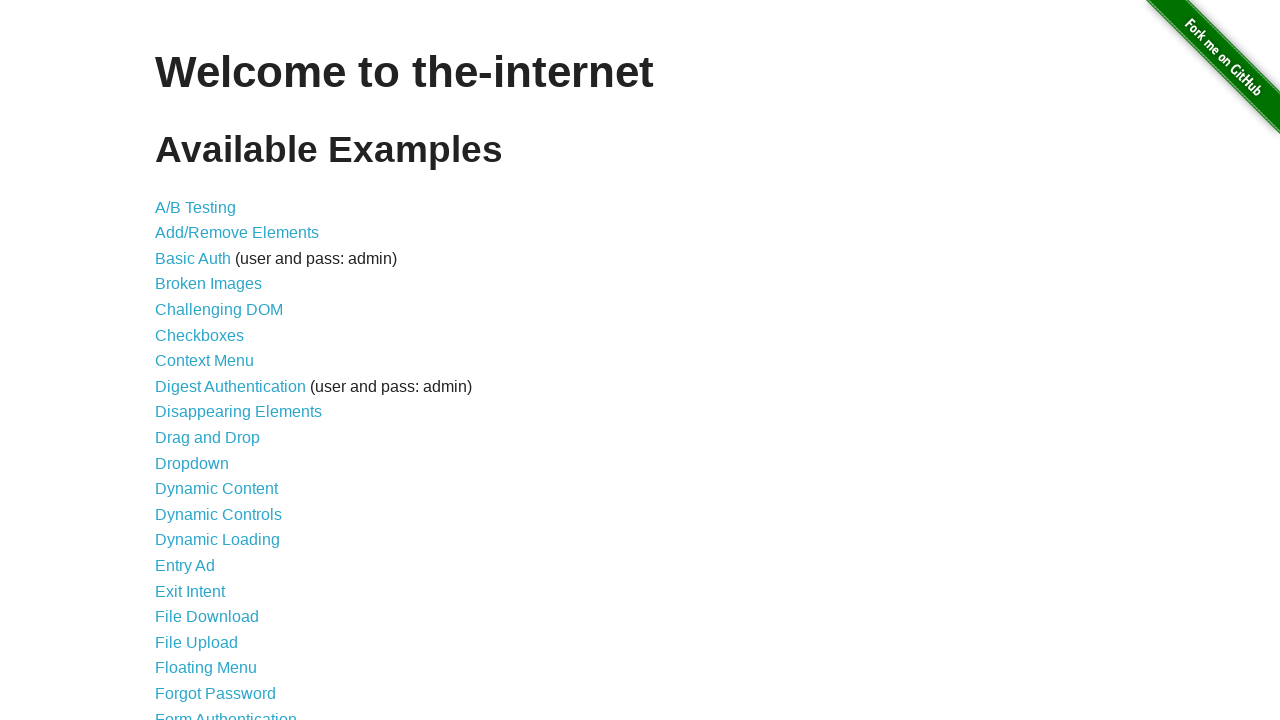

Waited 2 seconds for scripts to load
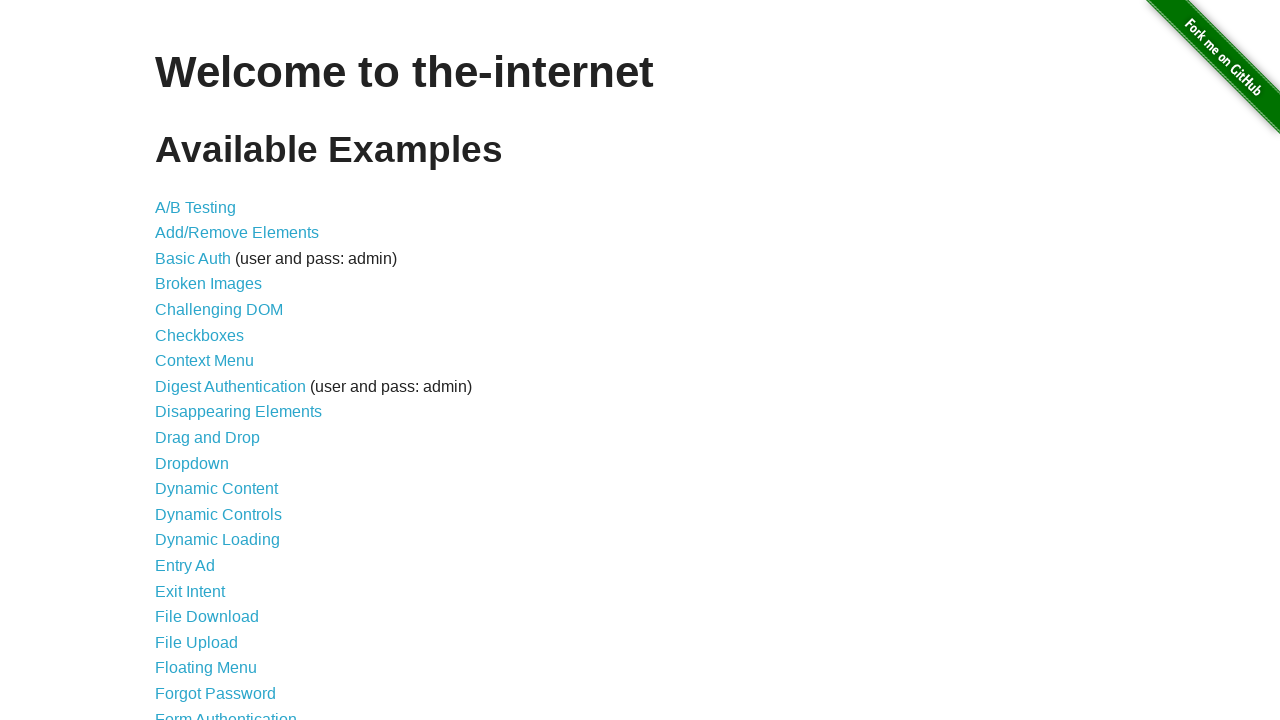

Displayed standard Growl notification with title 'GET' and message '/'
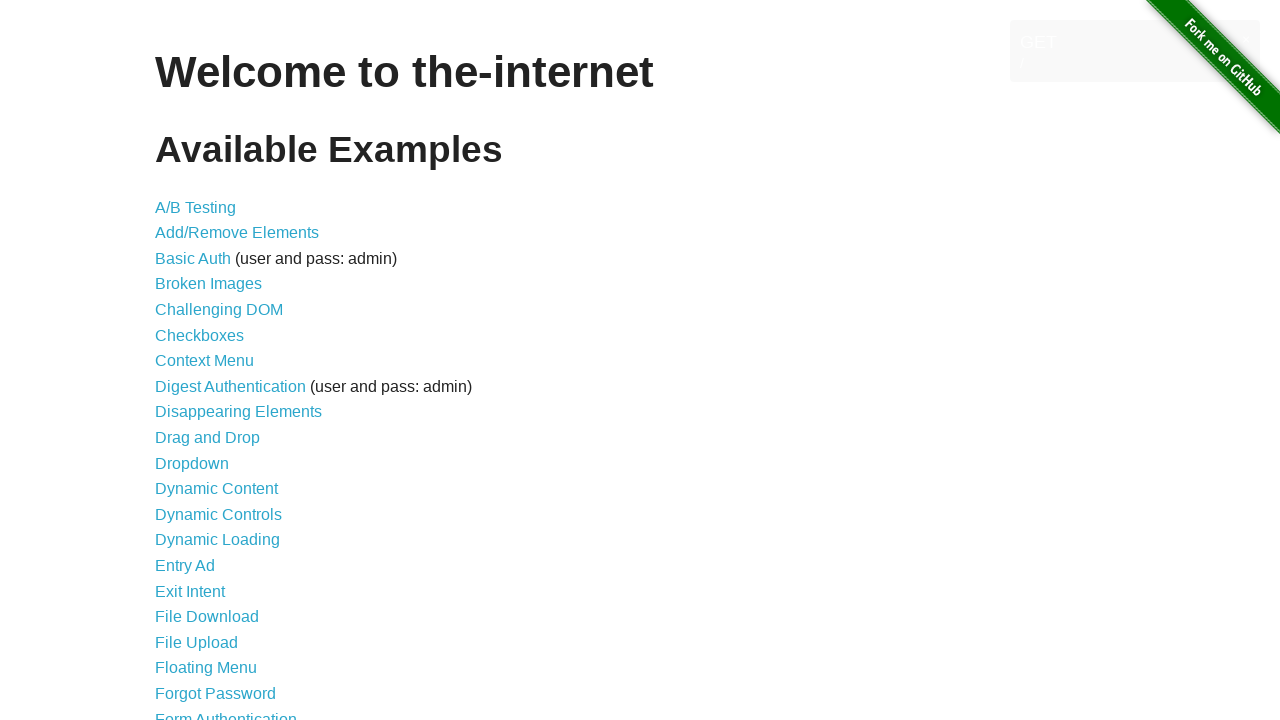

Displayed error Growl notification
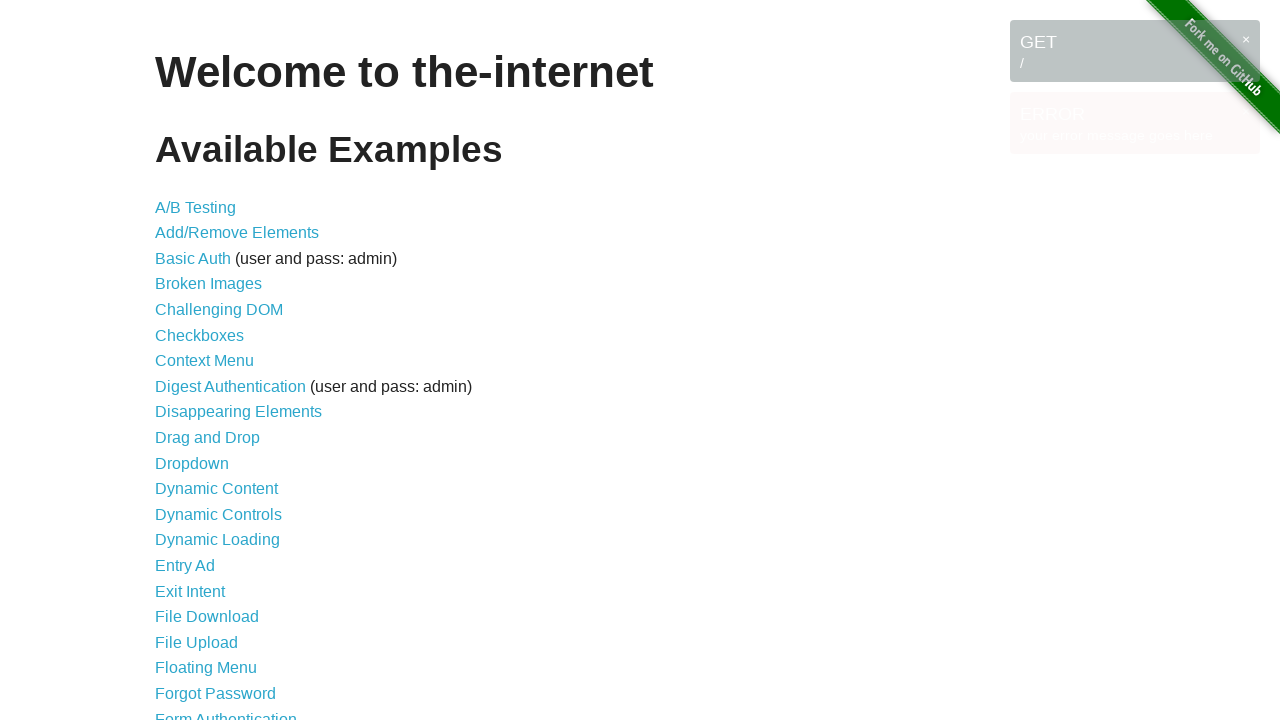

Displayed notice Growl notification
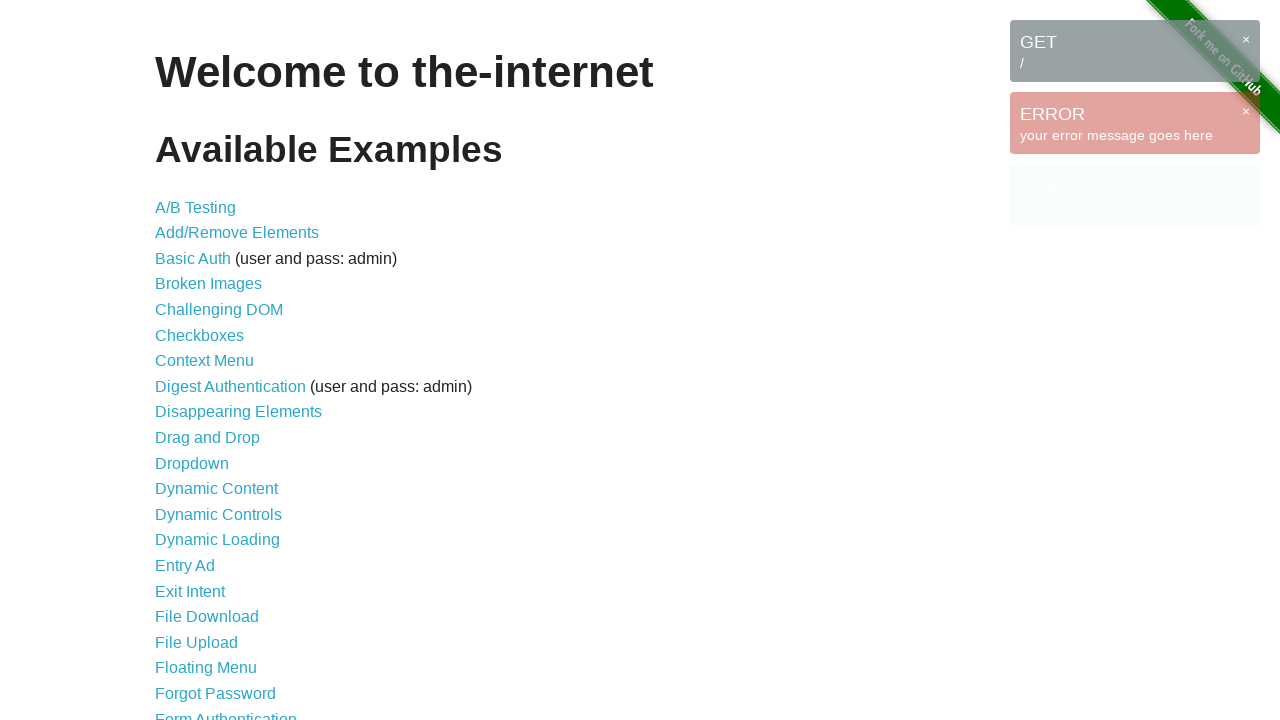

Displayed warning Growl notification
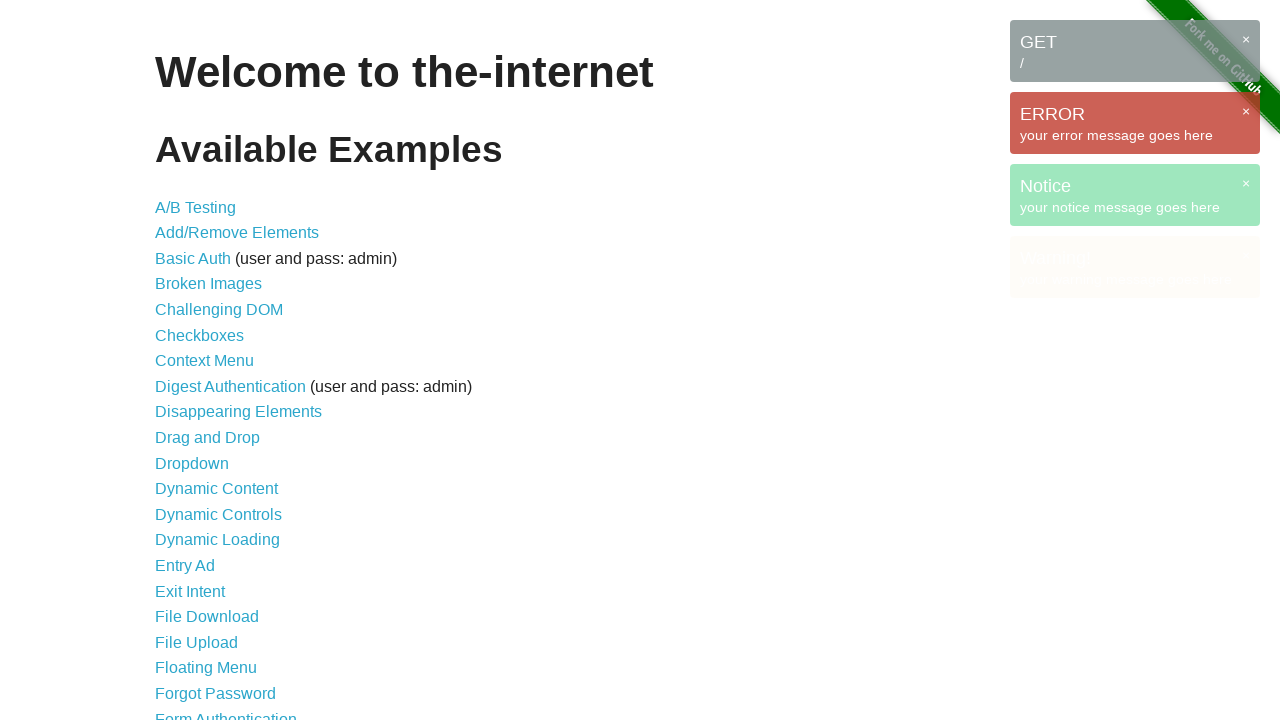

Waited 2 seconds to observe all Growl notifications
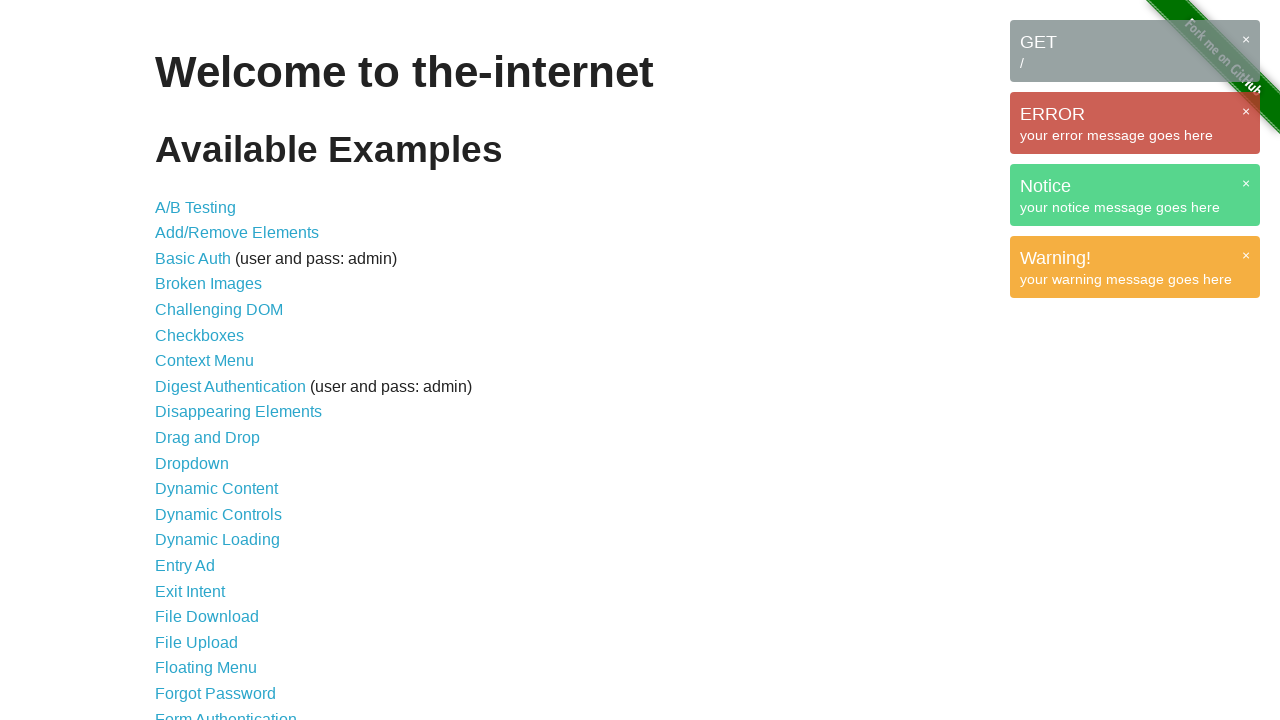

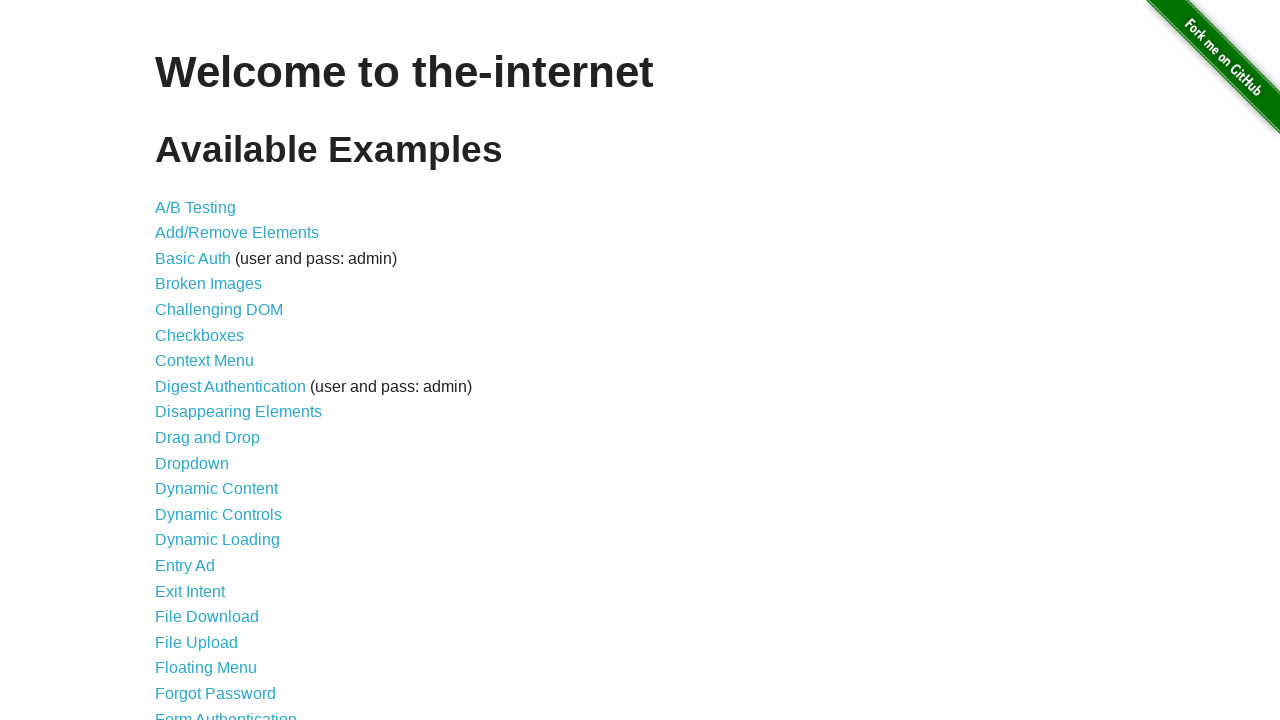